Tests that entered text is trimmed when editing a todo

Starting URL: https://demo.playwright.dev/todomvc

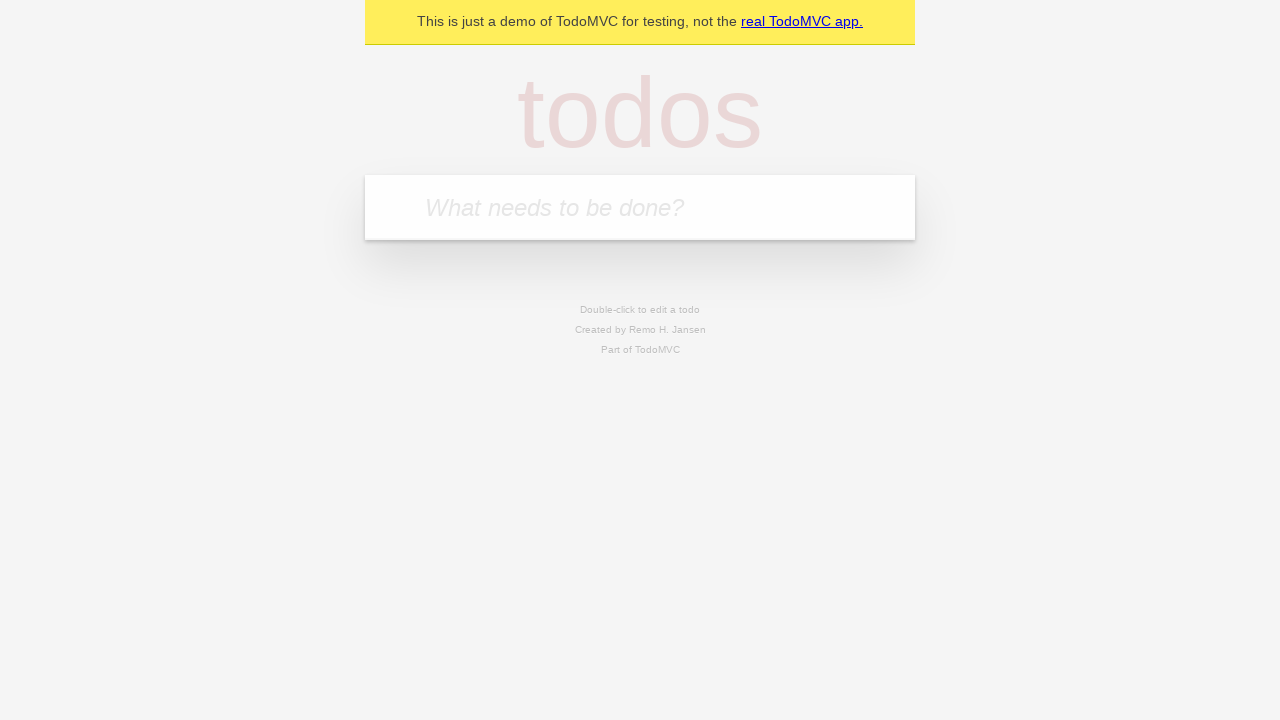

Filled new-todo input with 'buy some cheese' on .new-todo
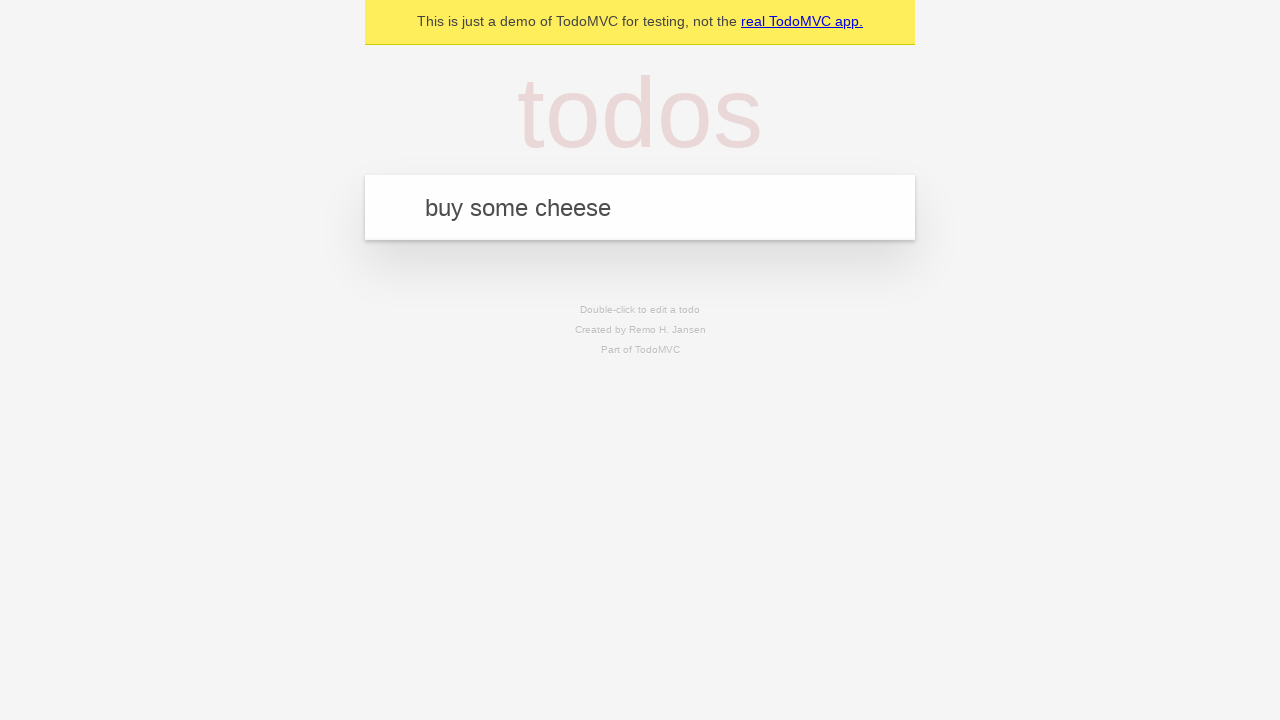

Pressed Enter to create first todo on .new-todo
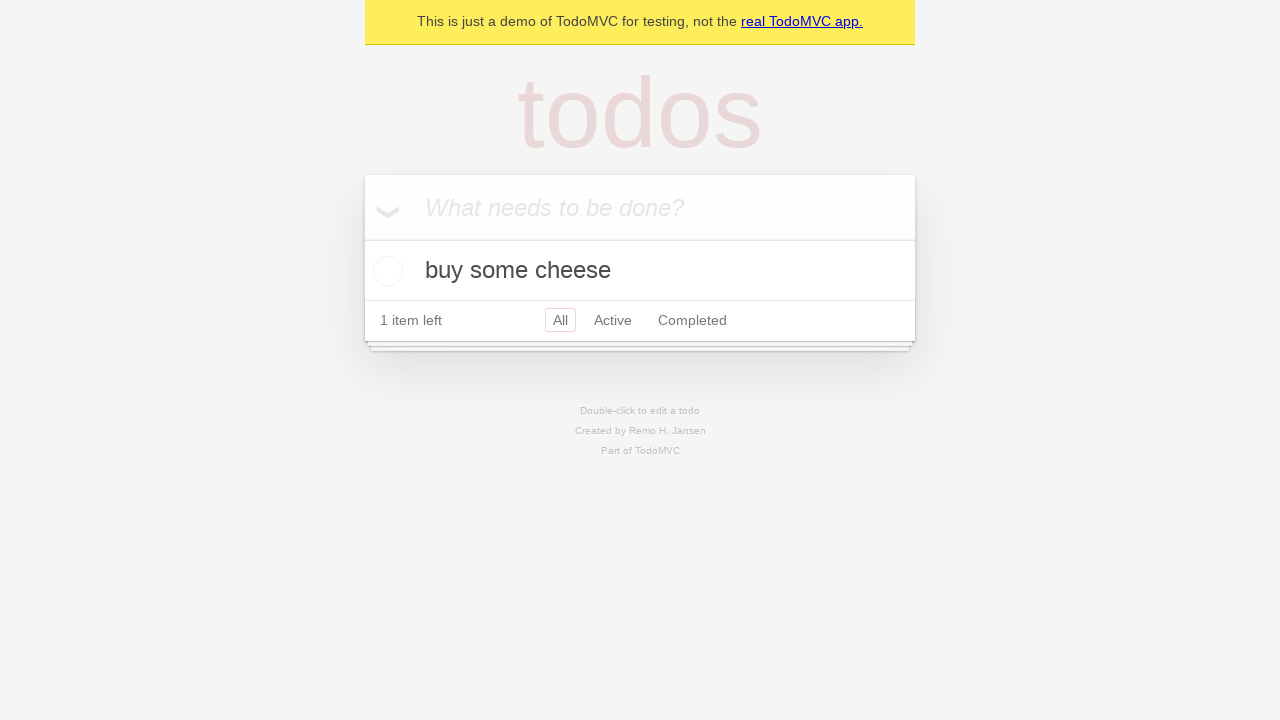

Filled new-todo input with 'feed the cat' on .new-todo
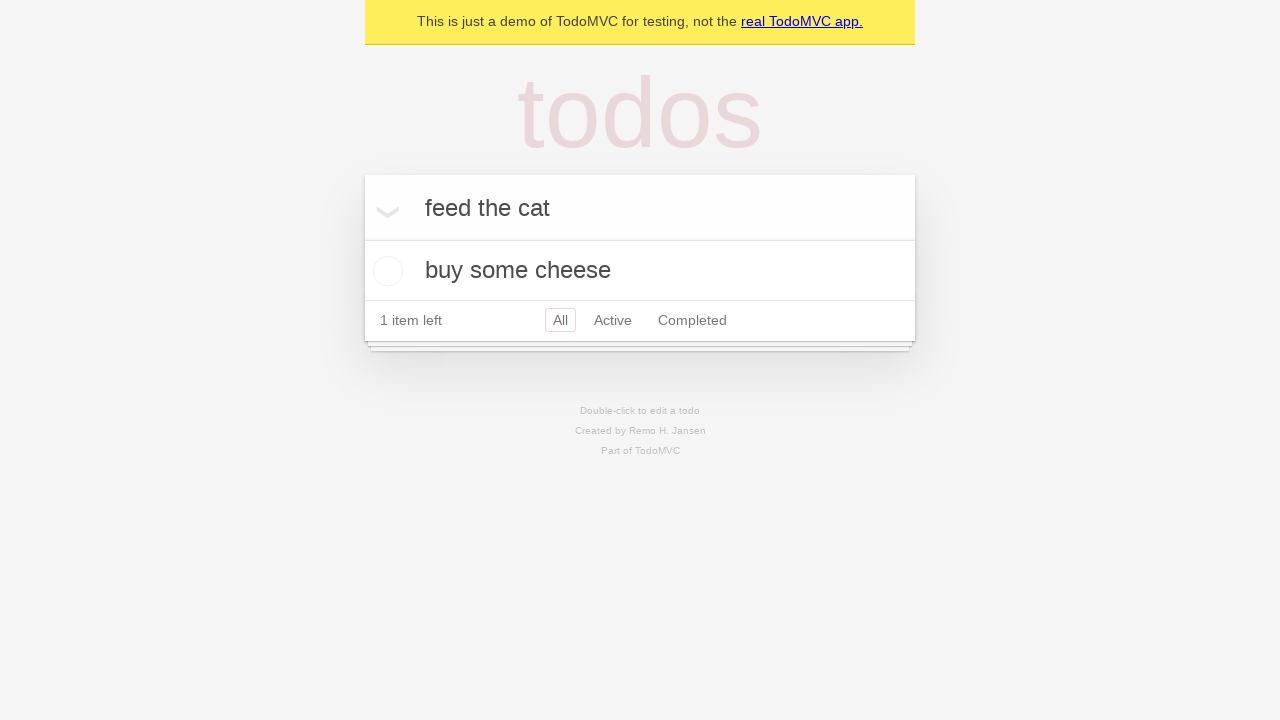

Pressed Enter to create second todo on .new-todo
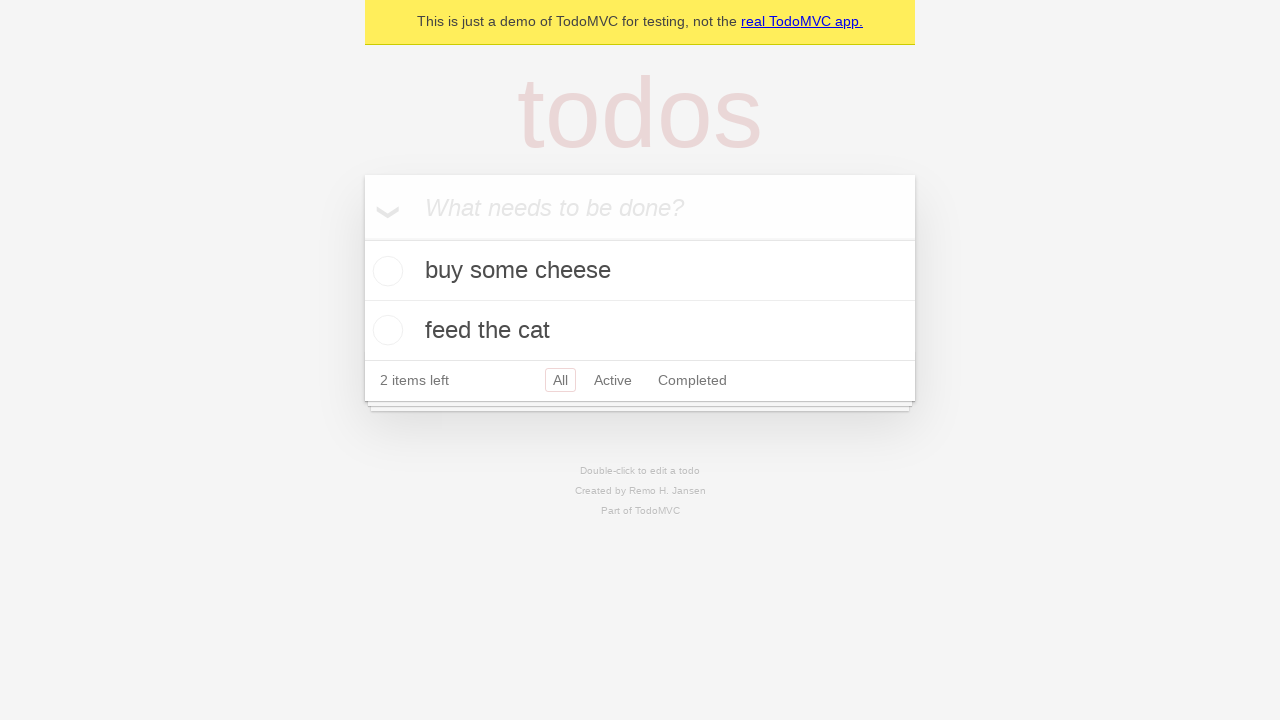

Filled new-todo input with 'book a doctors appointment' on .new-todo
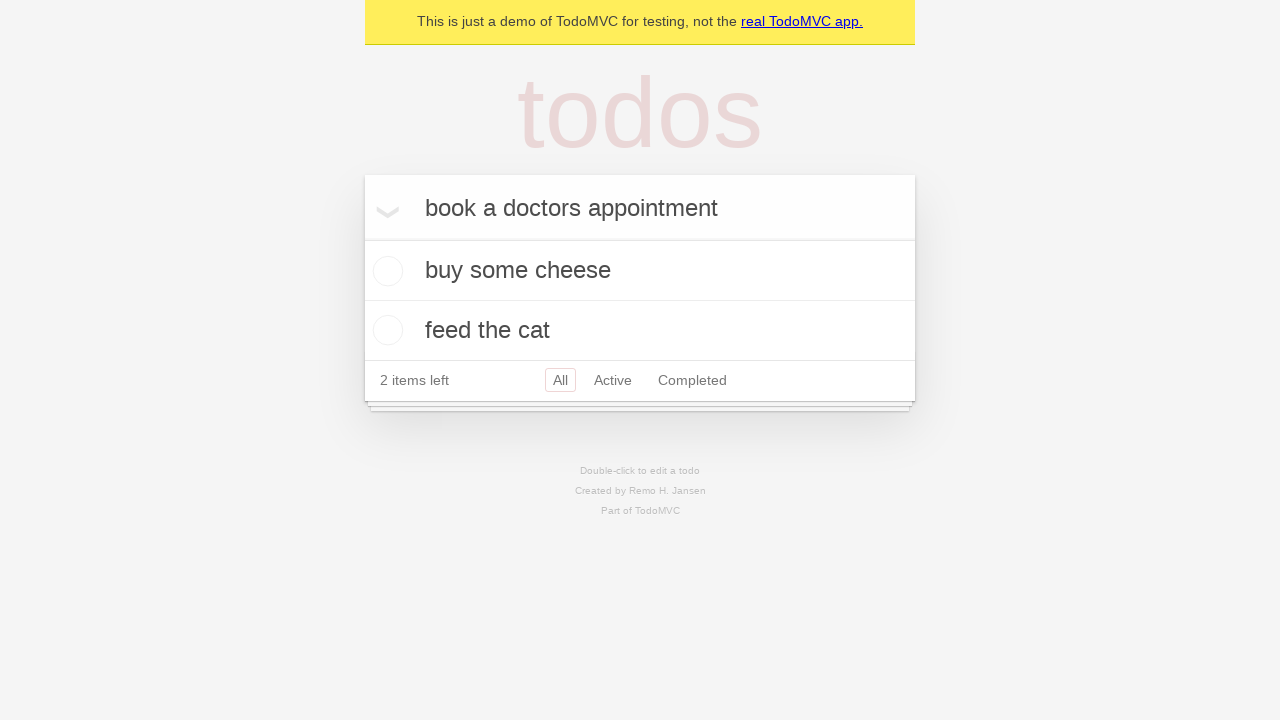

Pressed Enter to create third todo on .new-todo
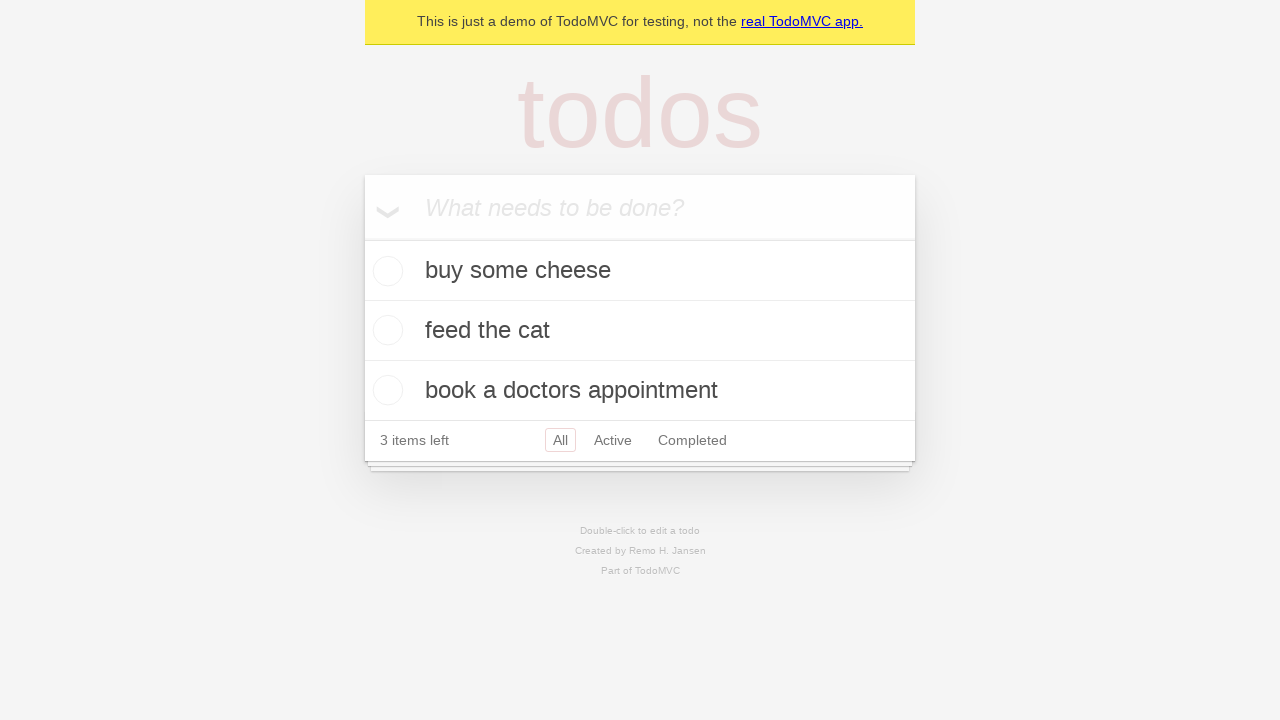

Double-clicked second todo to enter edit mode at (640, 331) on .todo-list li >> nth=1
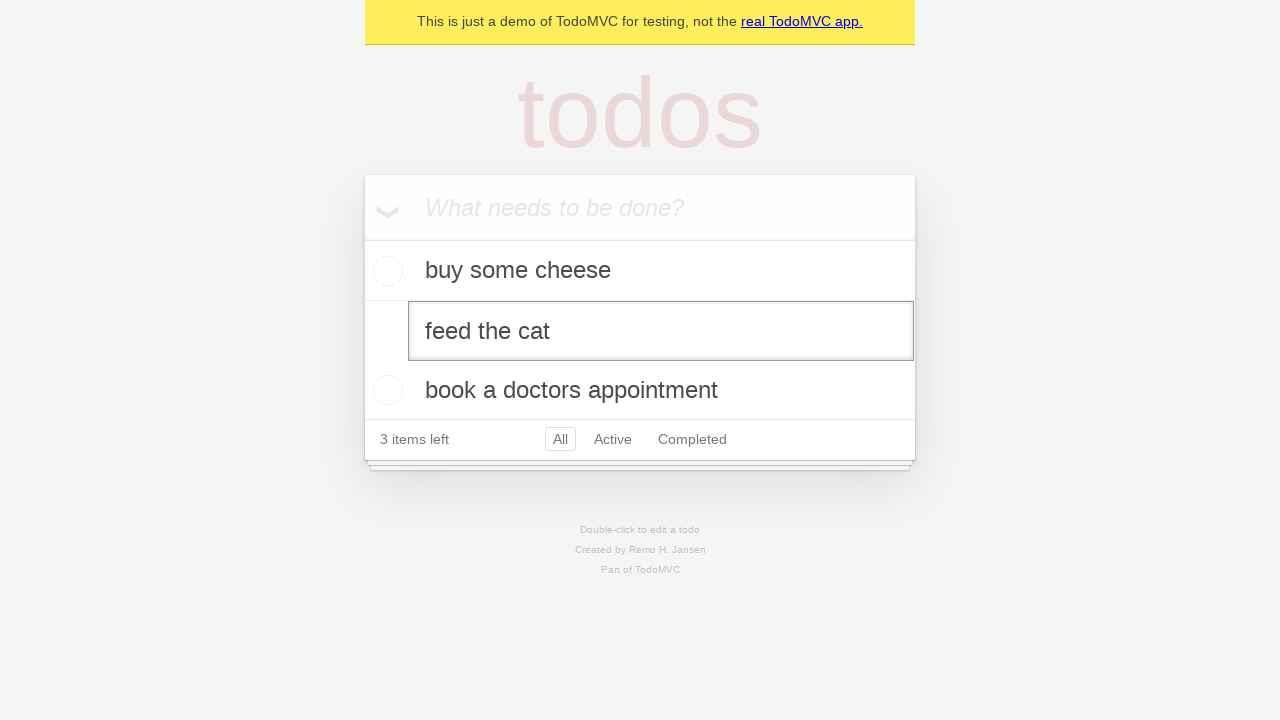

Filled edit field with text containing leading and trailing spaces on .todo-list li >> nth=1 >> .edit
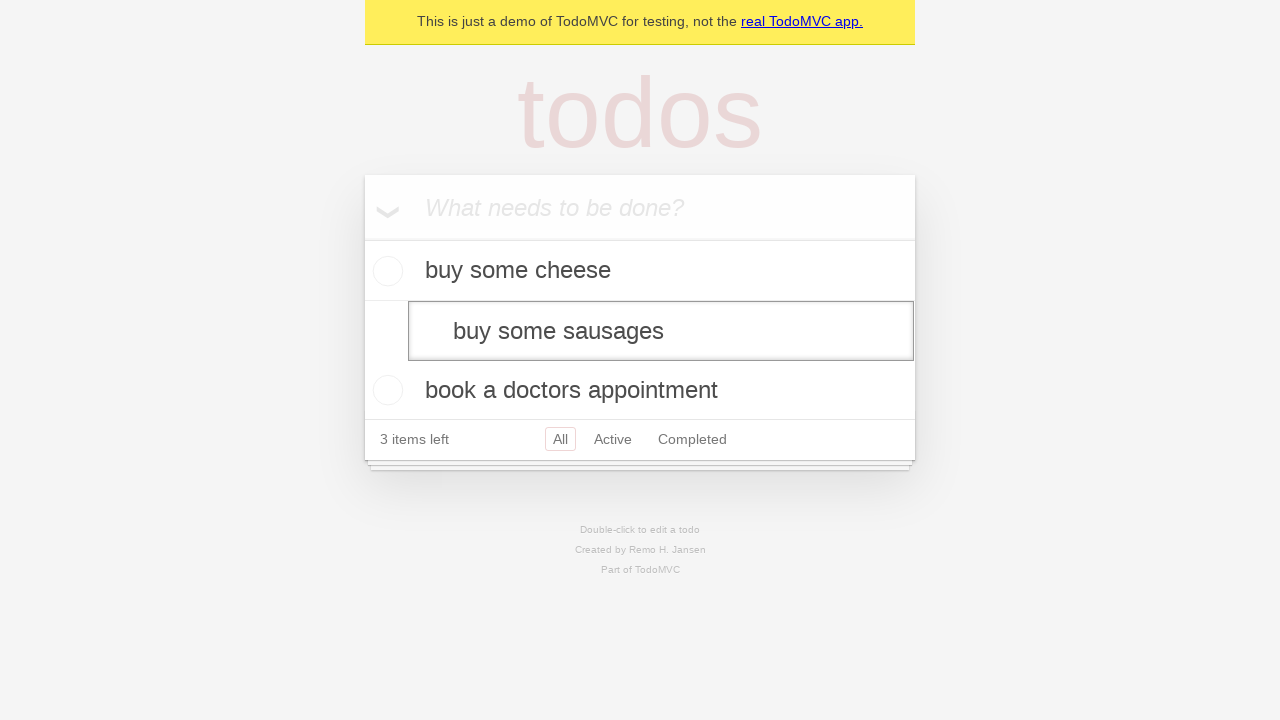

Pressed Enter to save edited todo, verifying text is trimmed on .todo-list li >> nth=1 >> .edit
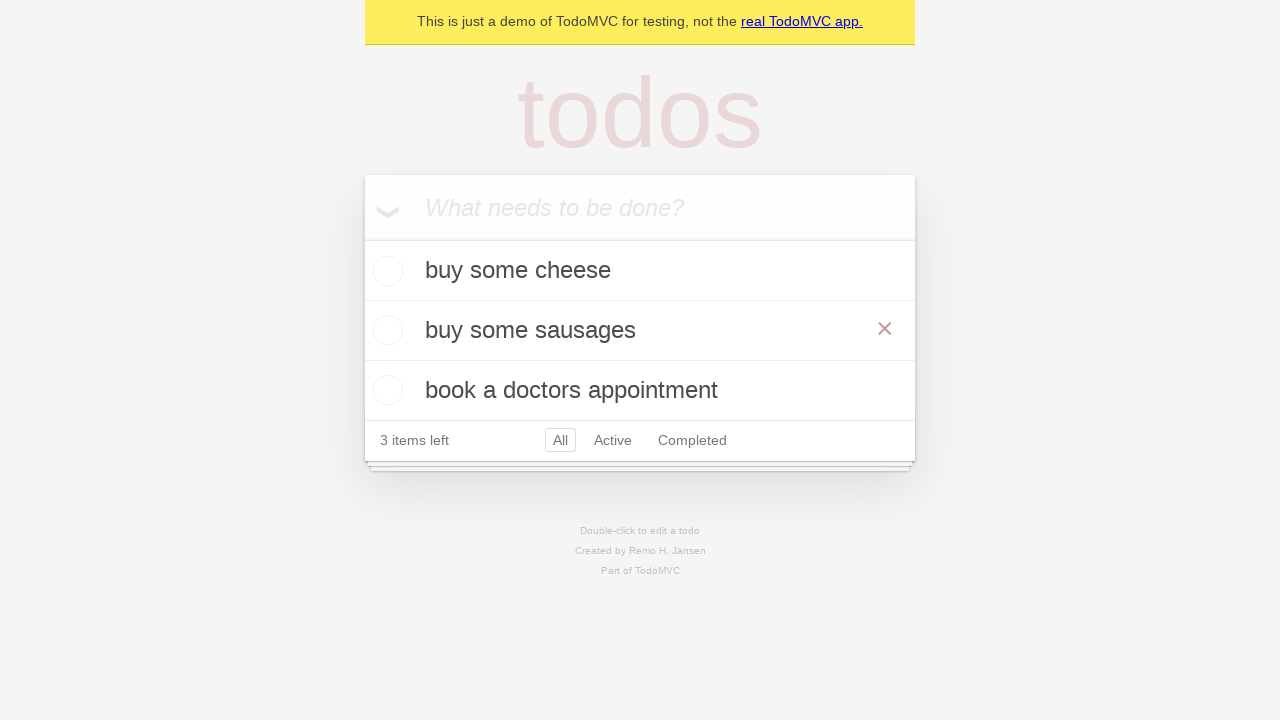

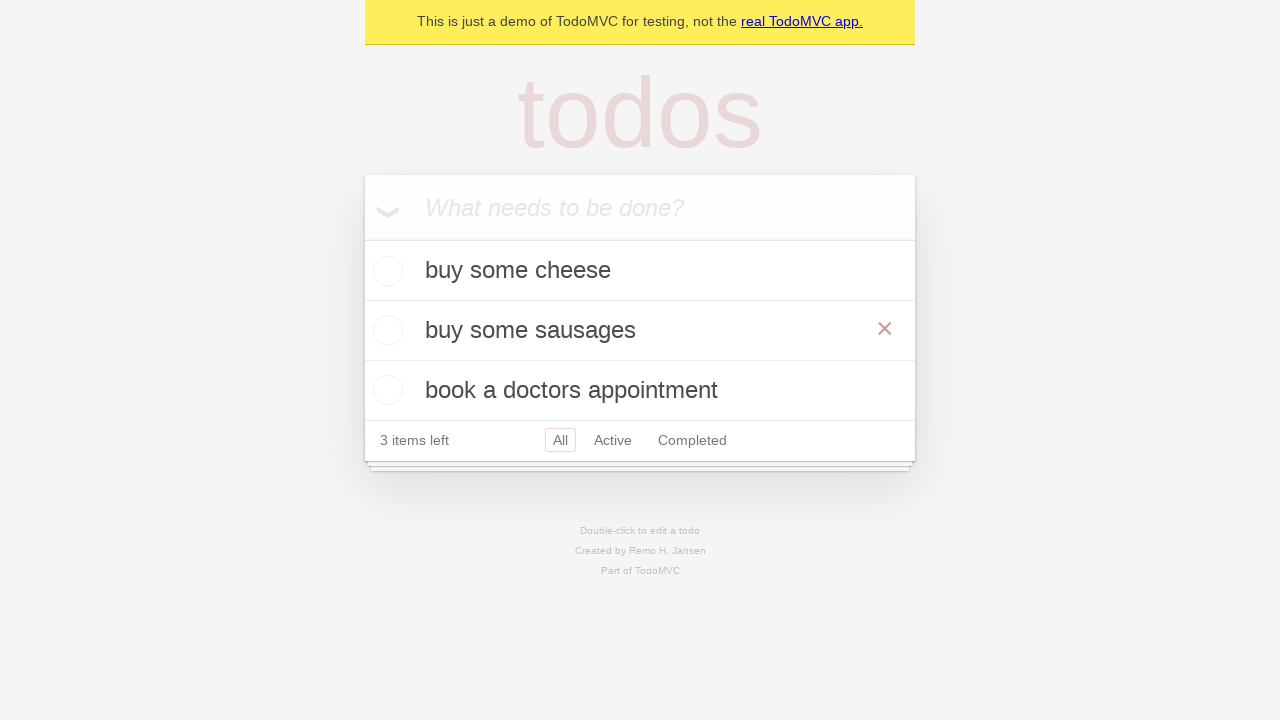